Tests navigation through a multi-level dropdown menu by hovering over "Courses", then "RPA", and clicking on "Blue Prism Certification" course link

Starting URL: http://greenstech.in/selenium-course-content.html

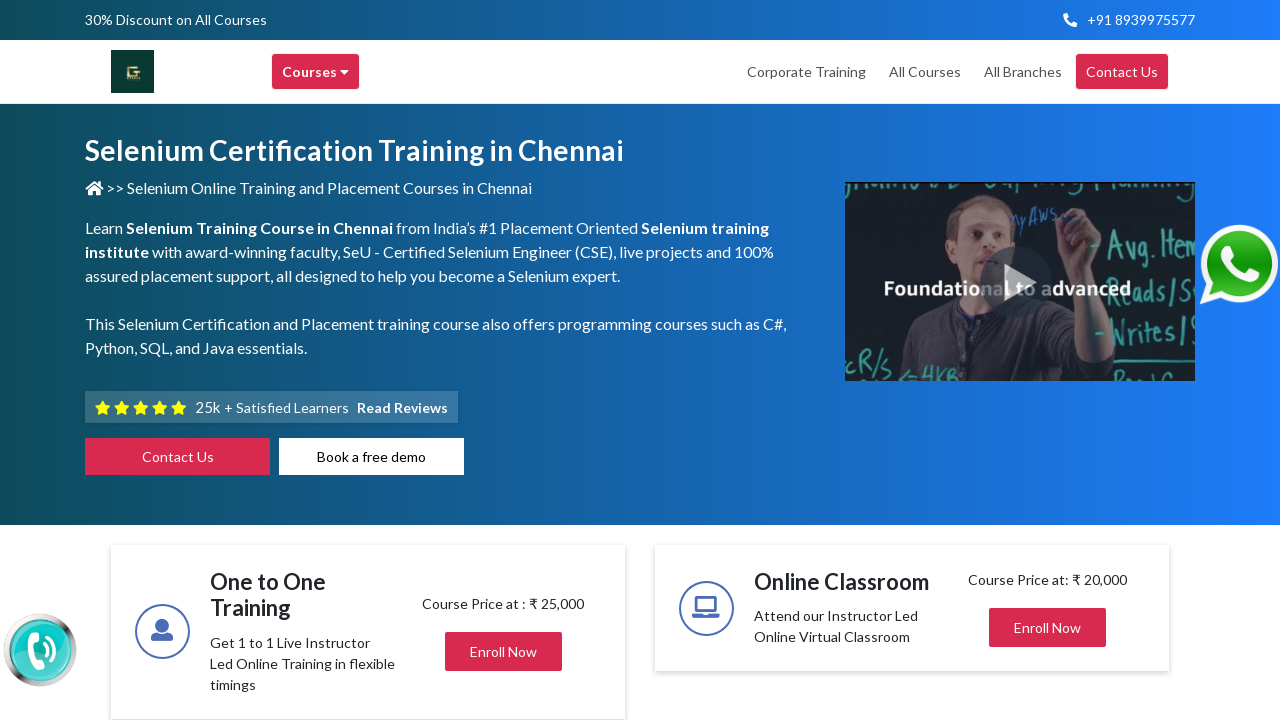

Hovered over 'Courses' menu item at (316, 72) on xpath=//div[@title='Courses']
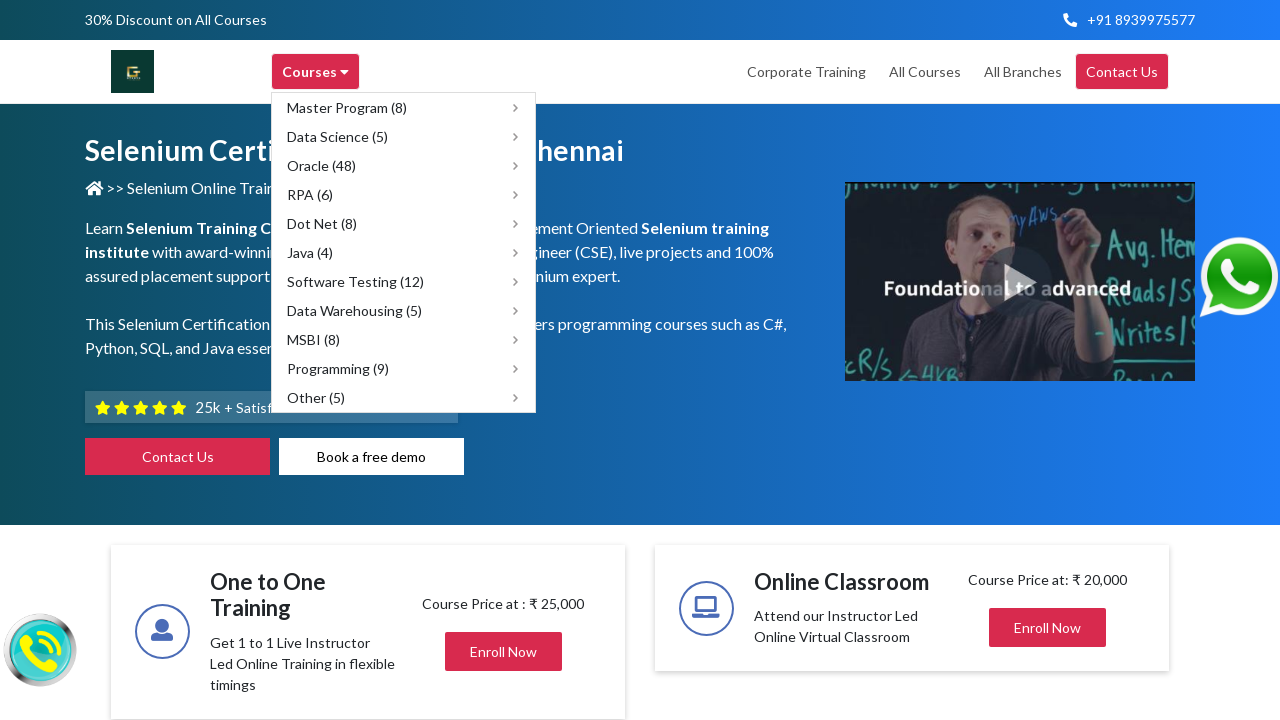

Hovered over 'RPA (6)' submenu at (310, 194) on xpath=//span[text()='RPA (6)']
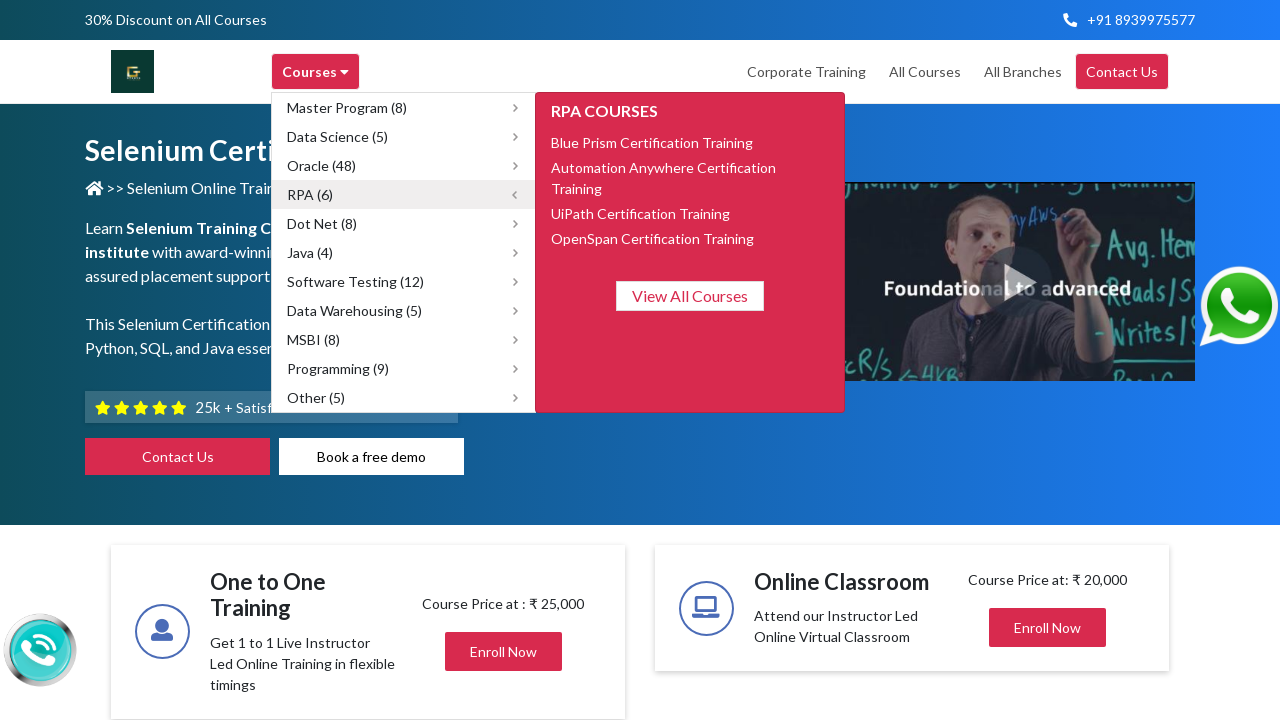

Hovered over 'Blue Prism Certification' course link at (652, 142) on xpath=//span[contains(text(),'Prism Certification')]
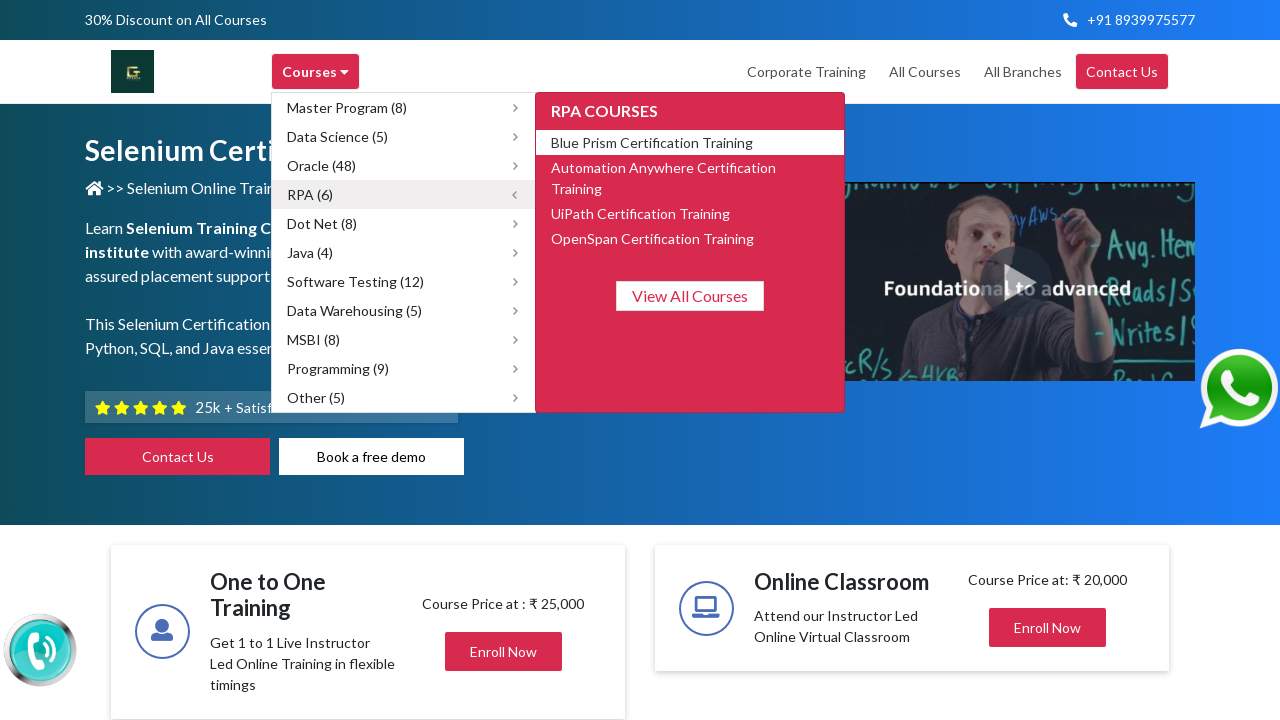

Clicked on 'Blue Prism Certification' course link at (652, 142) on xpath=//span[contains(text(),'Prism Certification')]
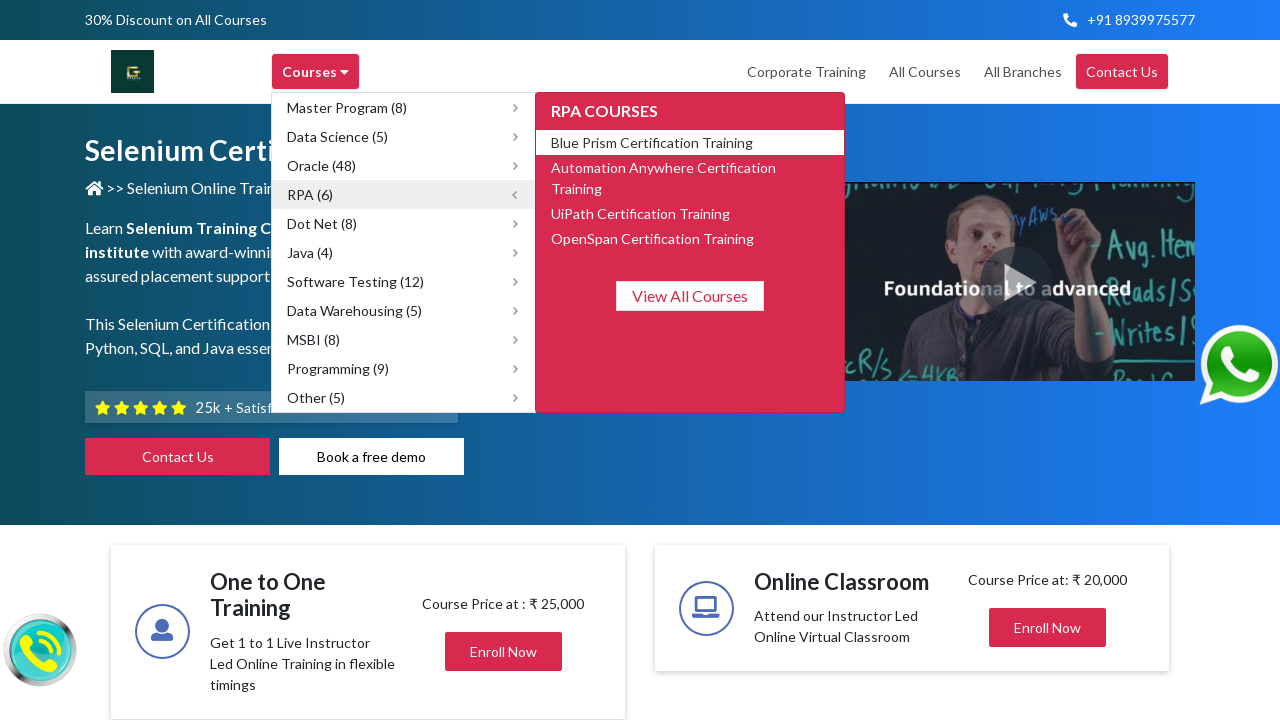

Page load completed after navigating to Blue Prism Certification course
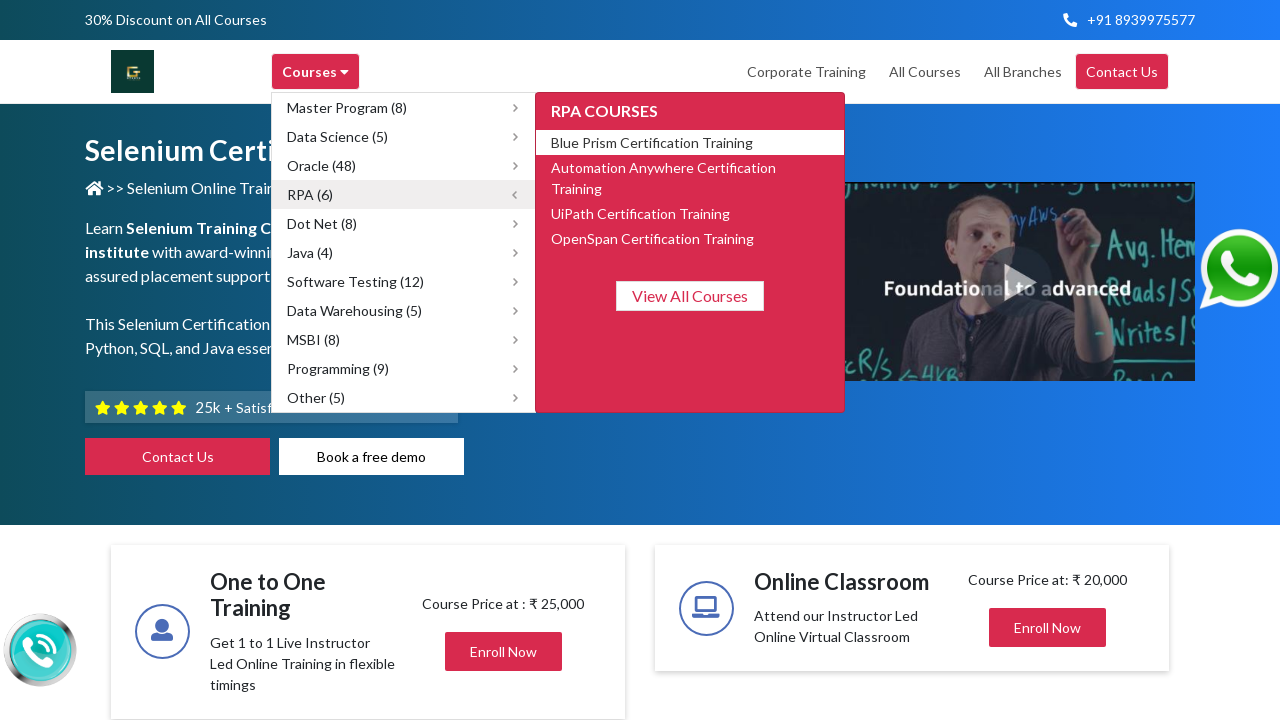

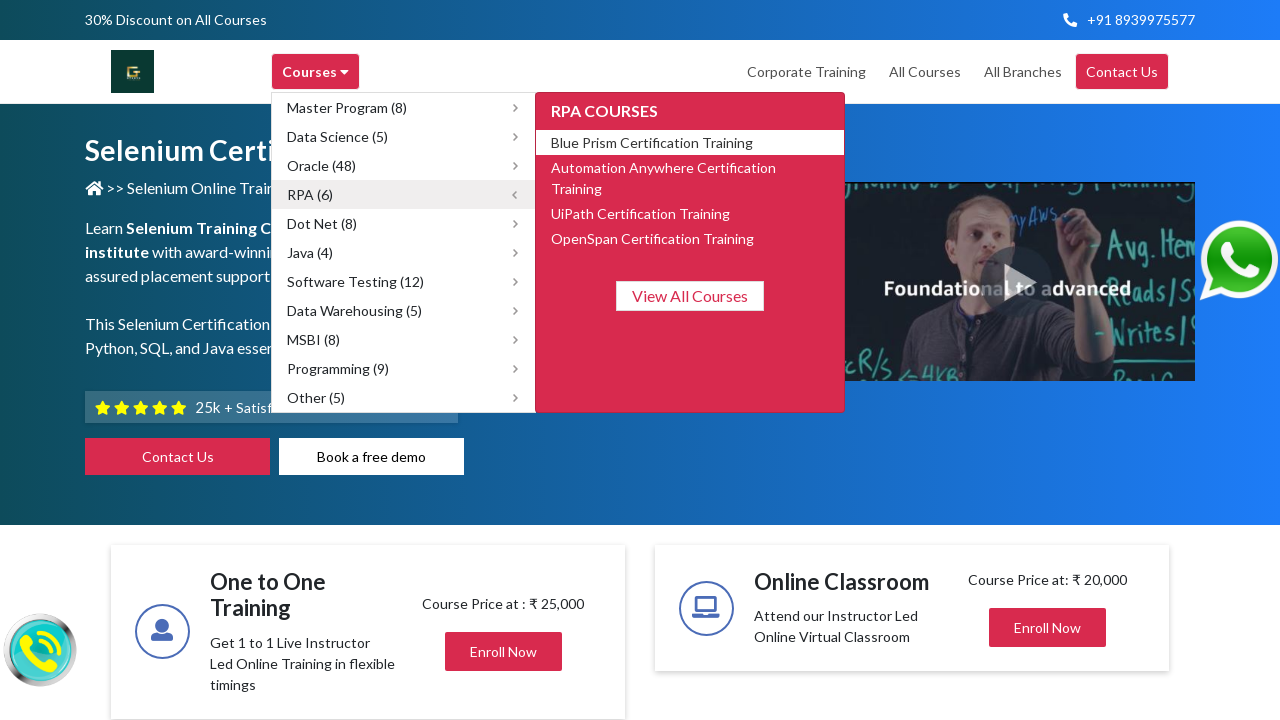